Tests checkbox functionality on a practice form by verifying checkboxes are enabled and clicking on the music checkbox, handling potential click interception by clicking the label instead.

Starting URL: https://demoqa.com/automation-practice-form

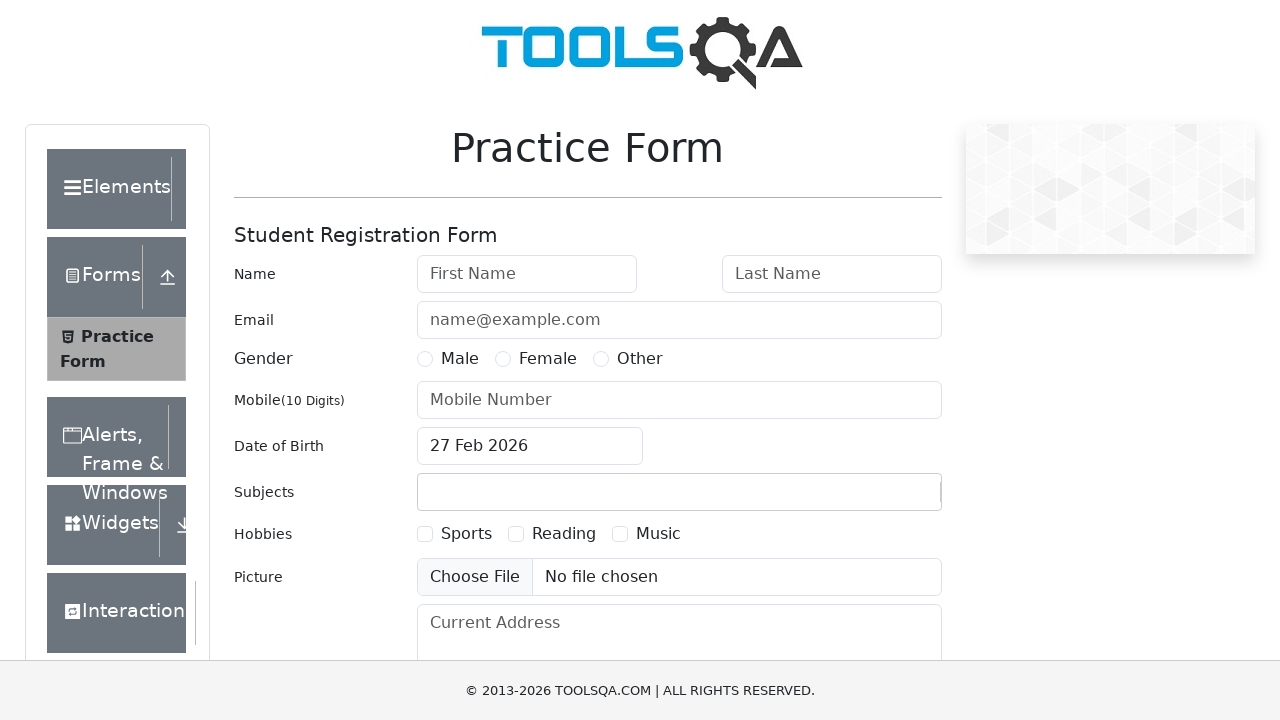

Located sports checkbox and checked if enabled
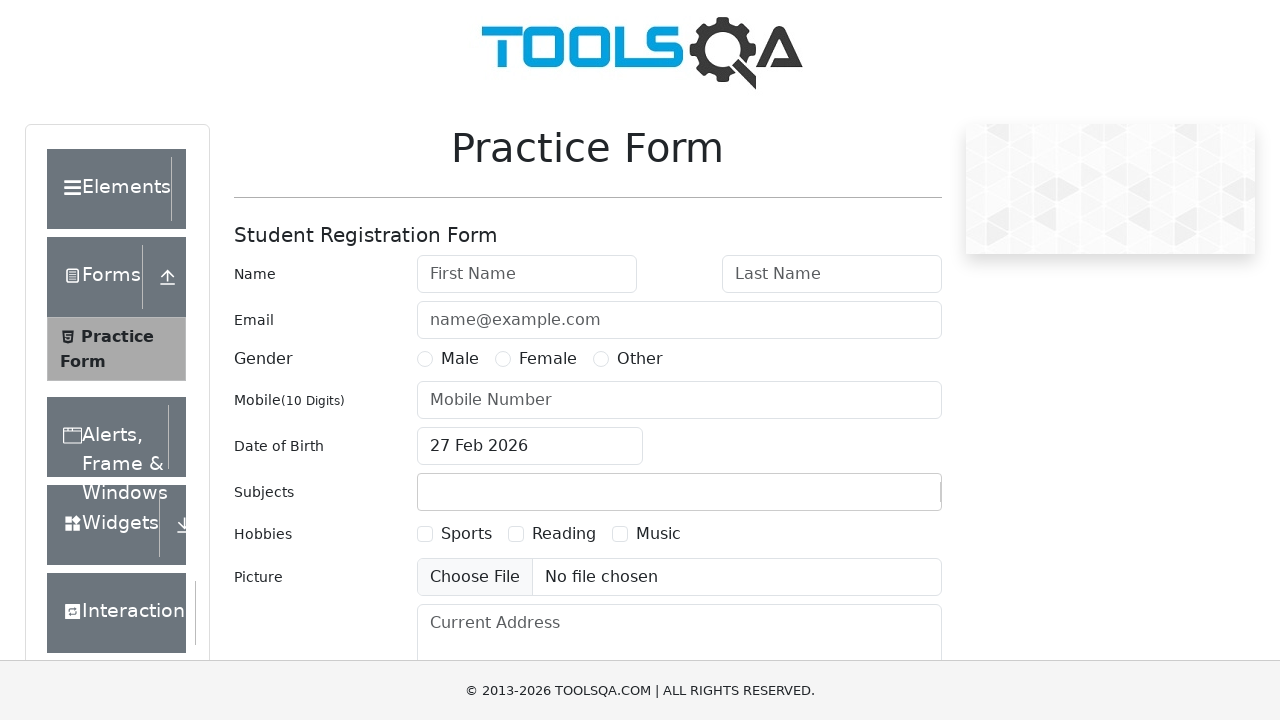

Located reading checkbox and checked if enabled
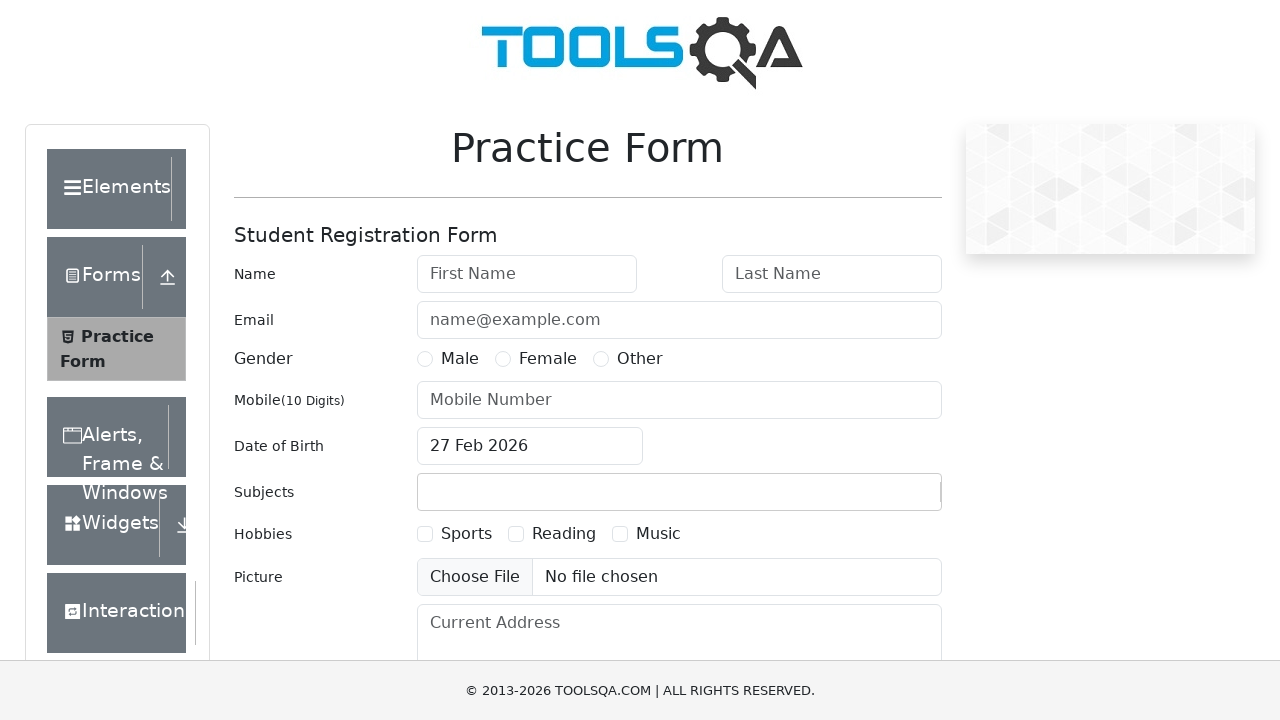

Located music checkbox and checked if enabled
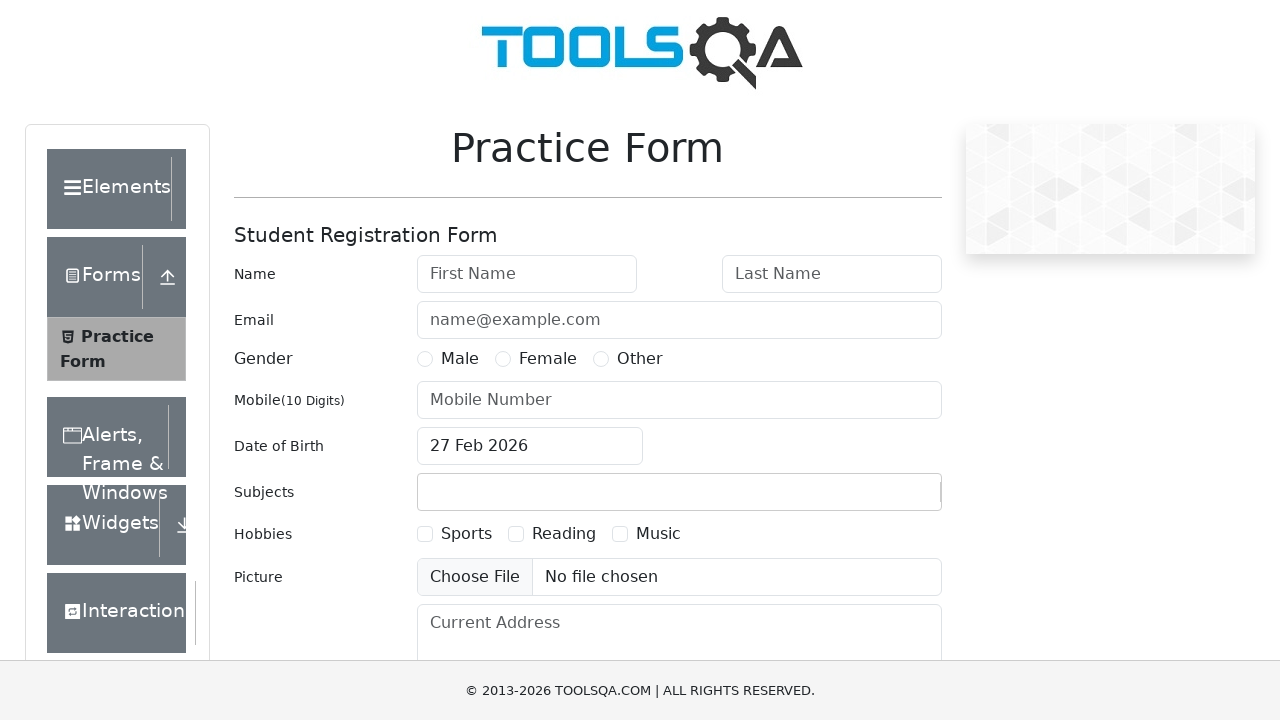

Clicked music checkbox directly at (620, 534) on #hobbies-checkbox-3
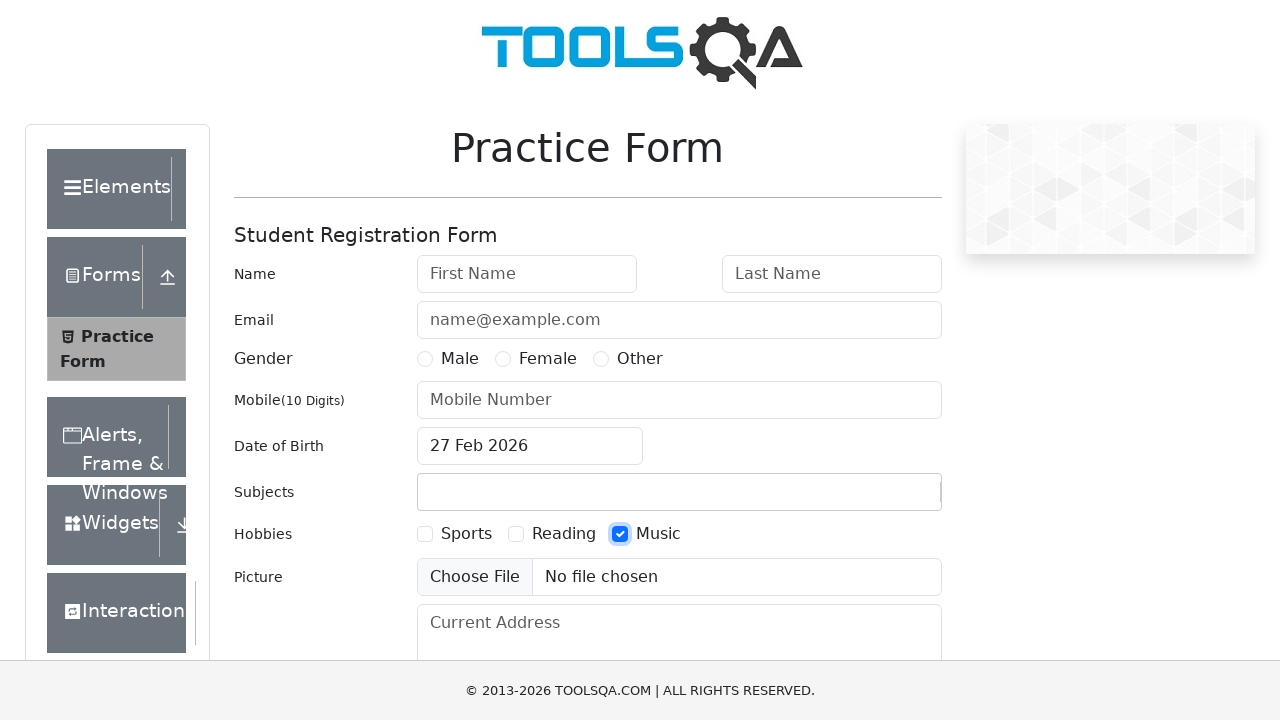

Verified music checkbox is selected
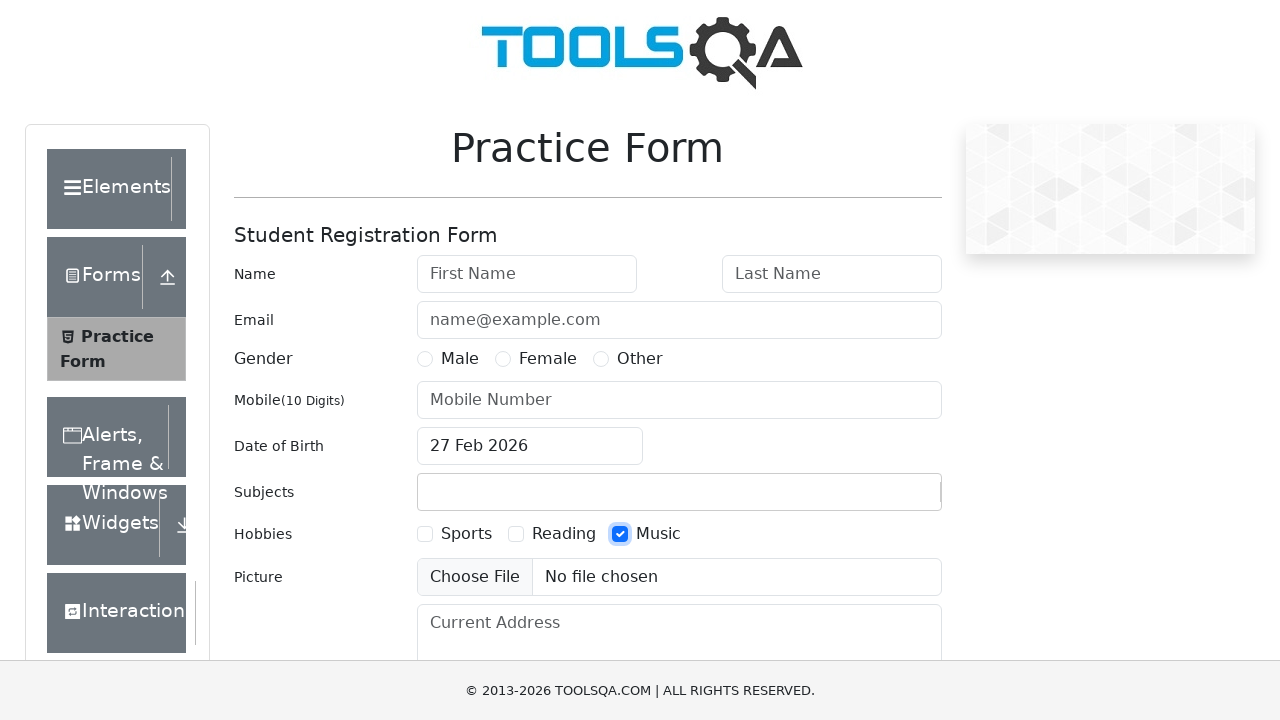

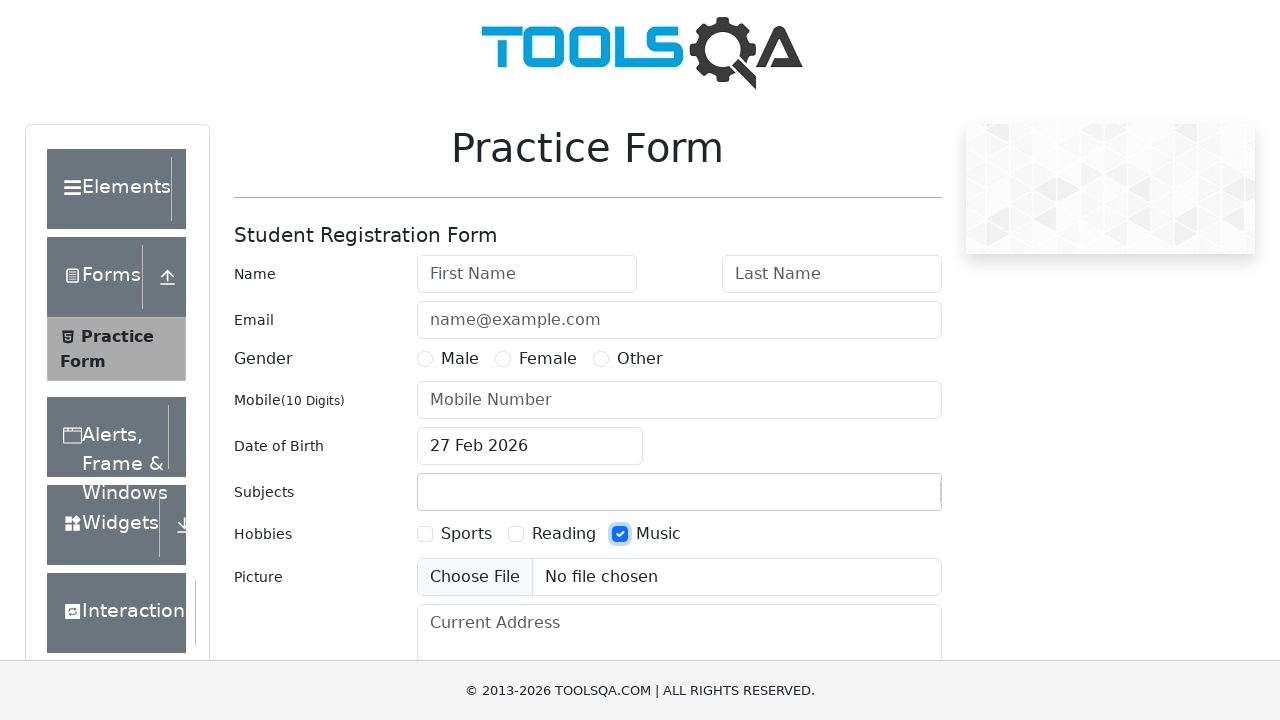